Tests cookie deletion functionality by removing the 'username' cookie and verifying the cookie count is reduced

Starting URL: https://bonigarcia.dev/selenium-webdriver-java/cookies.html

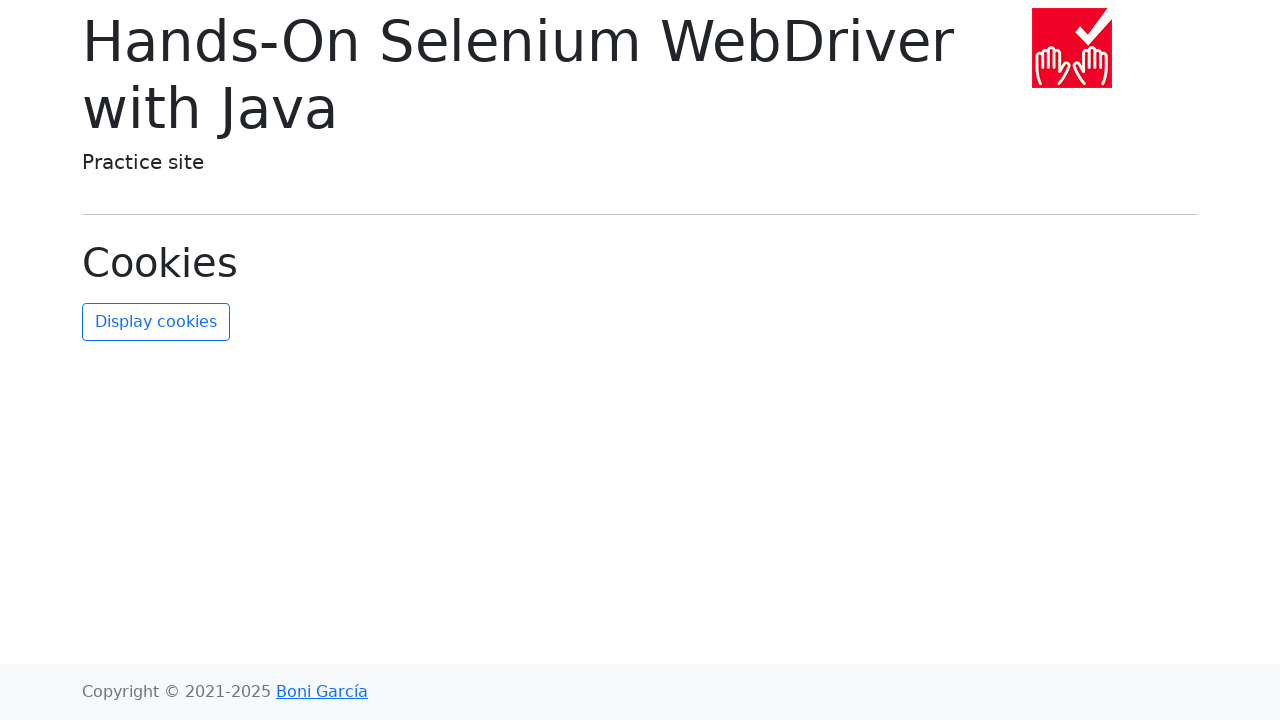

Retrieved initial cookies from context
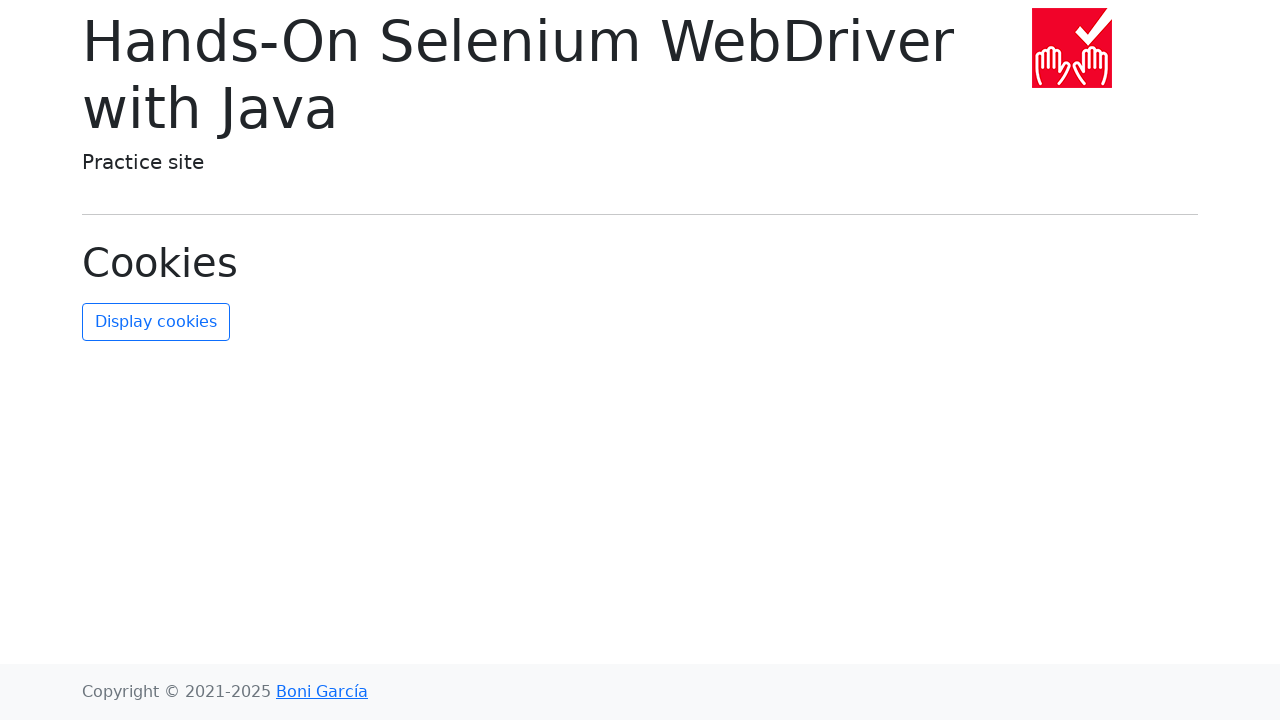

Captured initial cookie count: 2
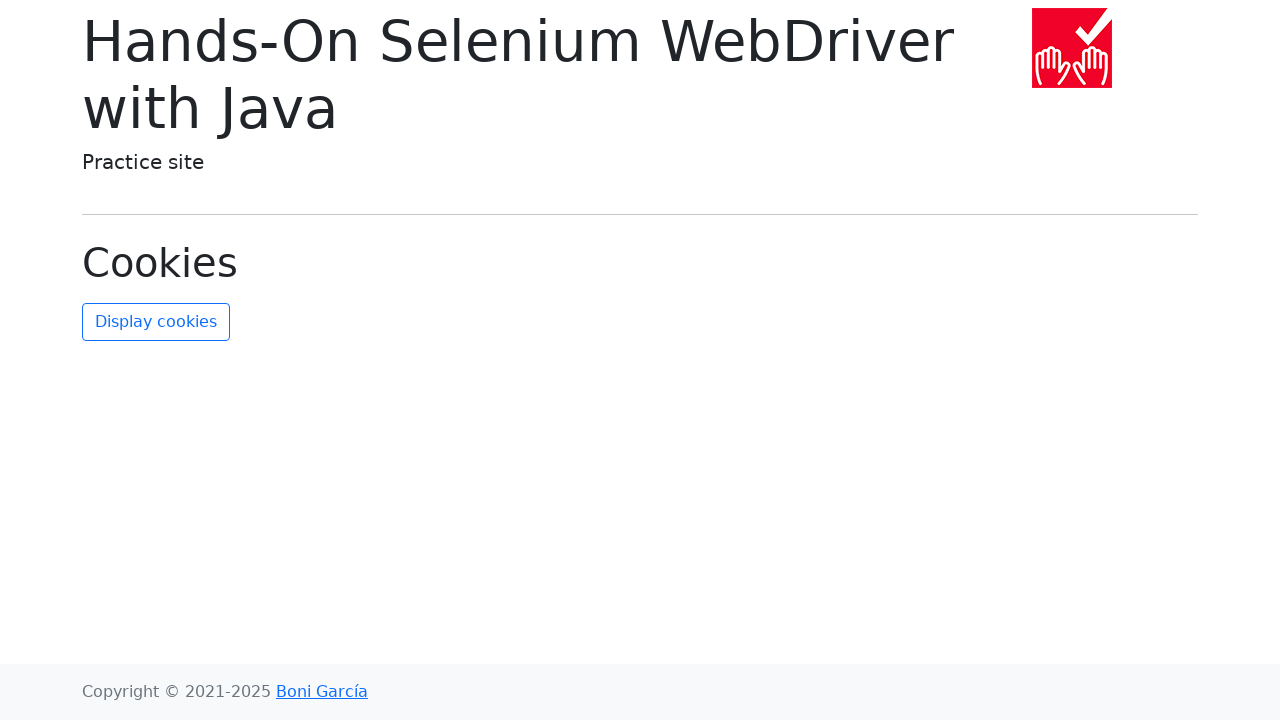

Found 'username' cookie in cookie list
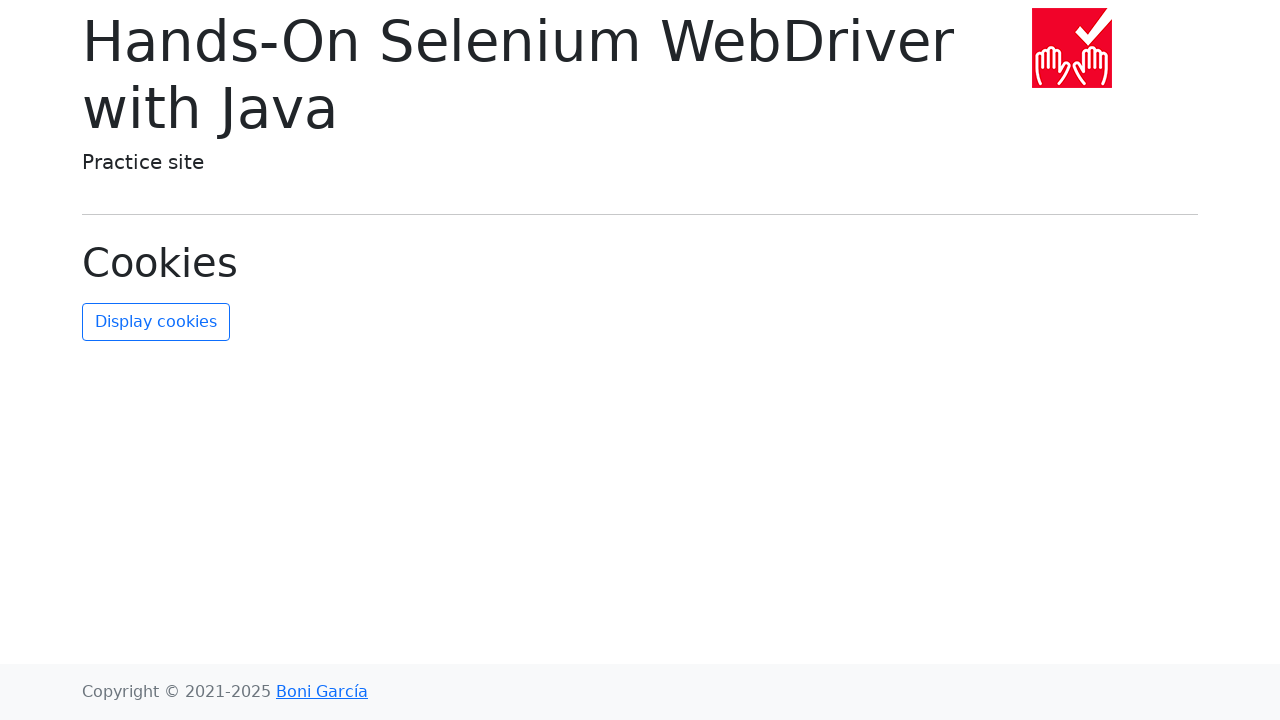

Cleared all cookies from context
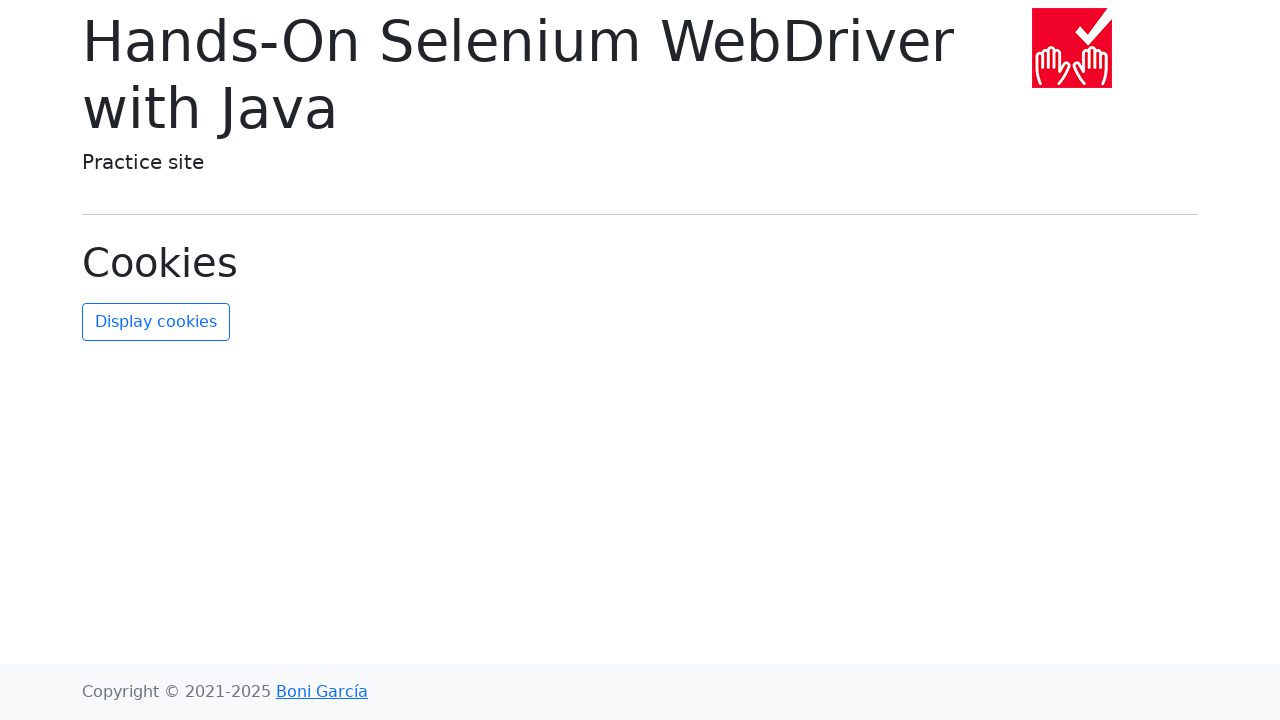

Re-added all cookies except 'username'
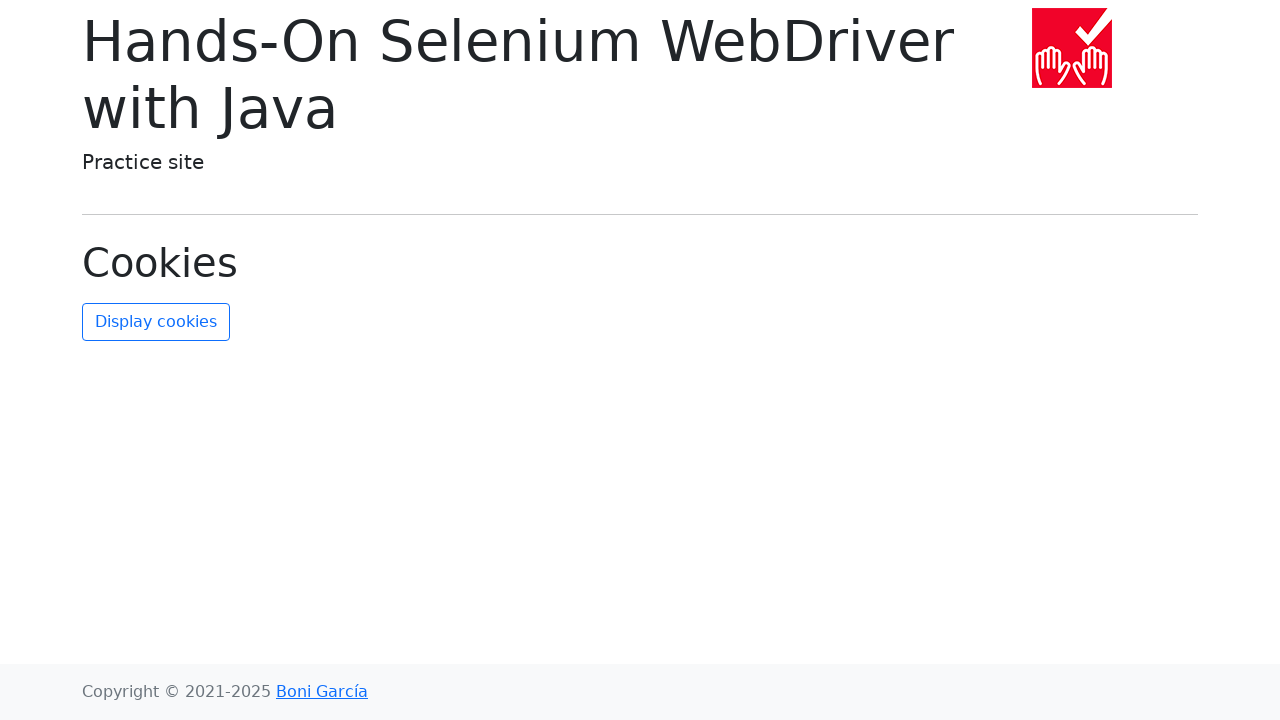

Clicked refresh button to update cookie display at (156, 322) on #refresh-cookies
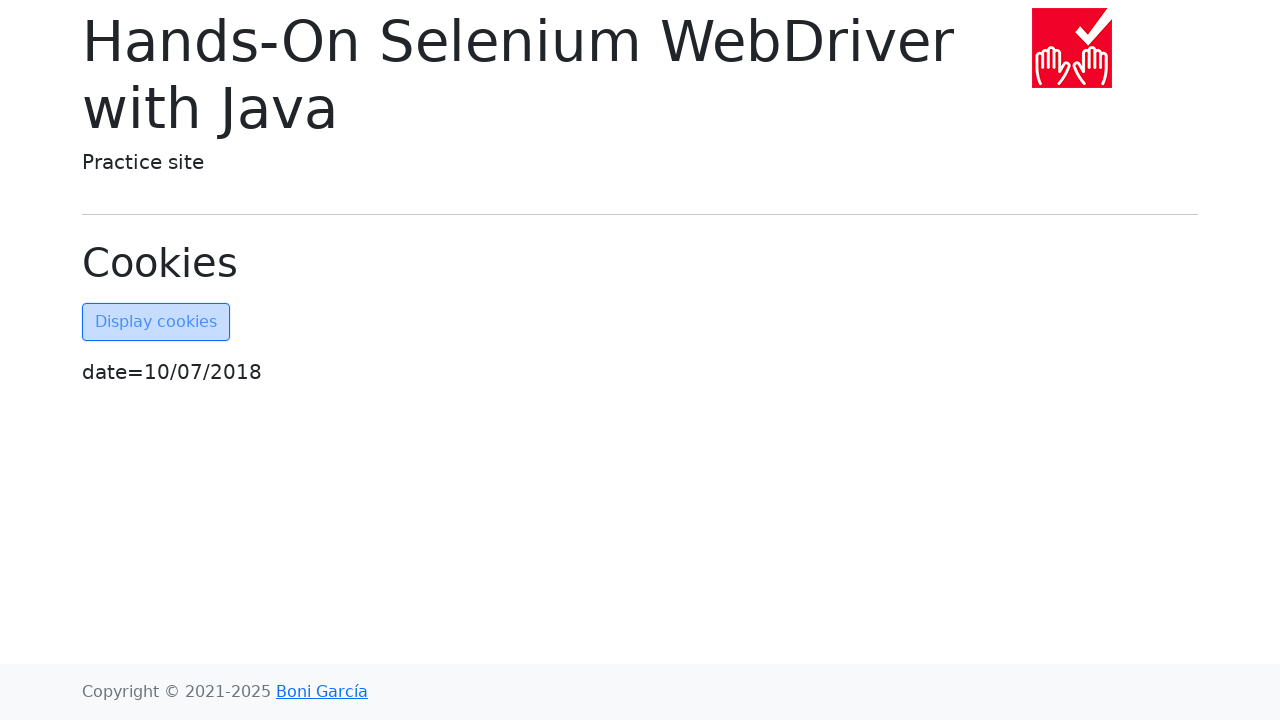

Retrieved final cookies from context
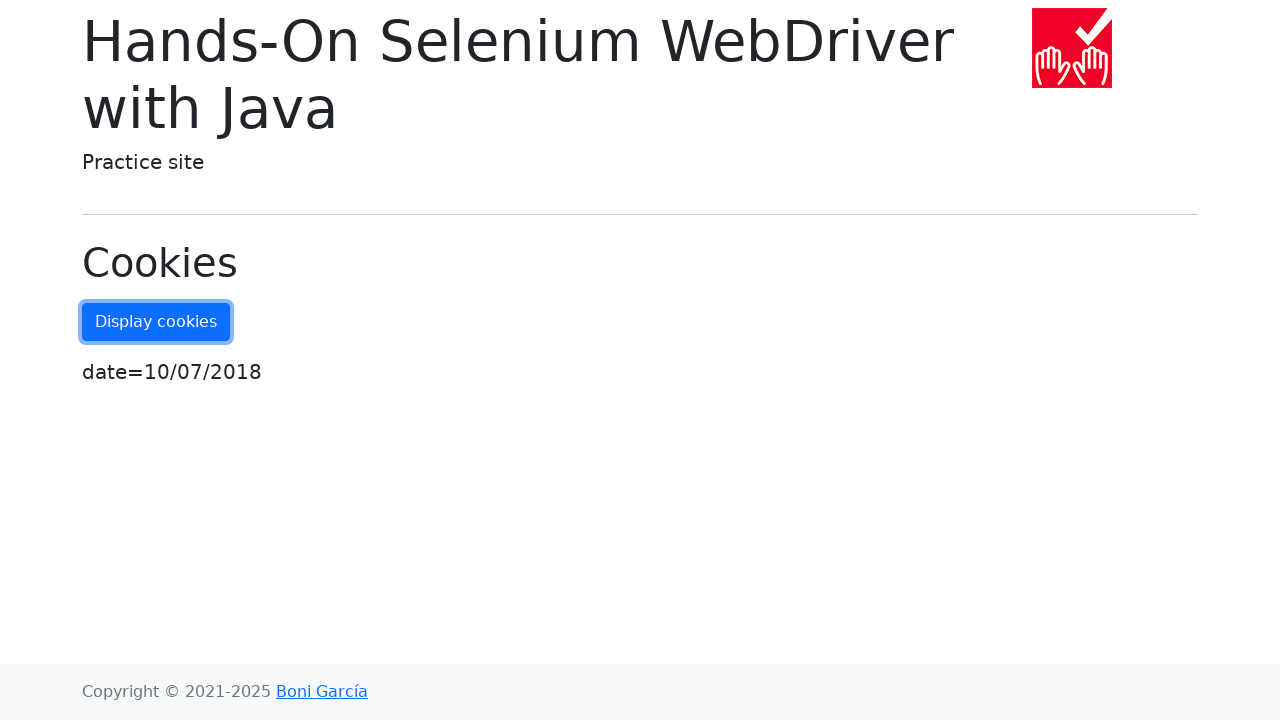

Verified cookie count reduced from 2 to 1
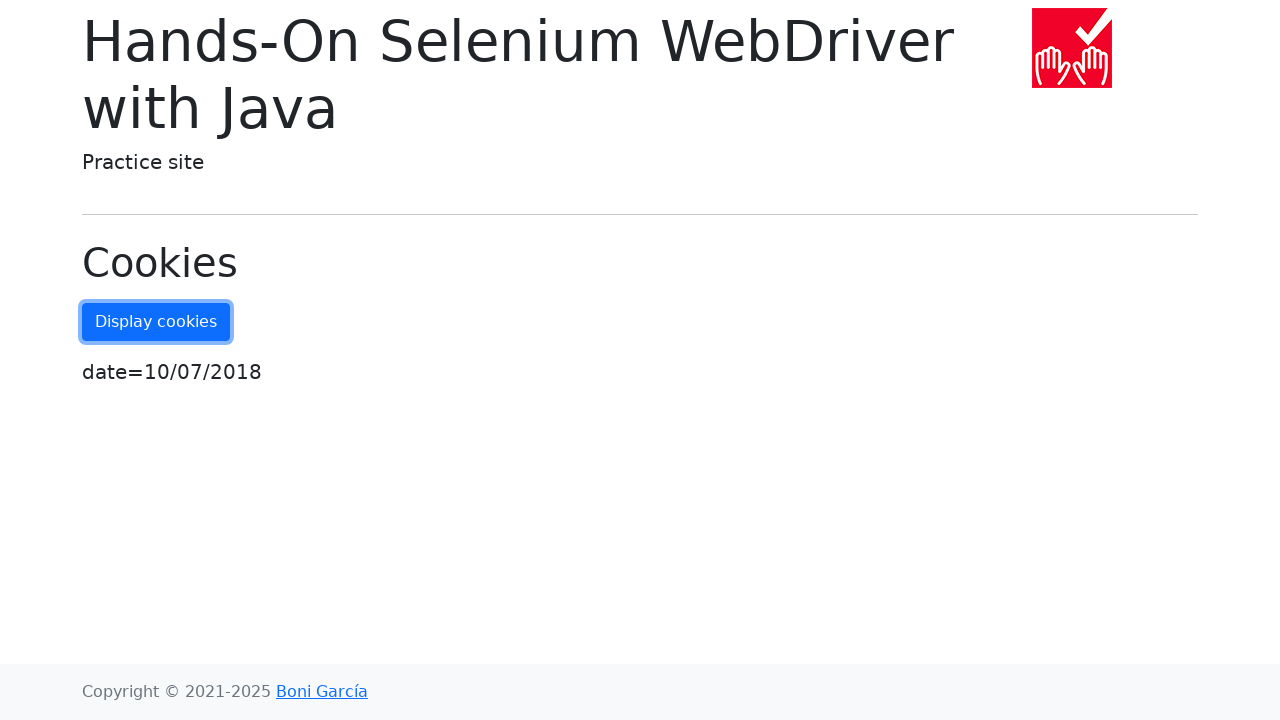

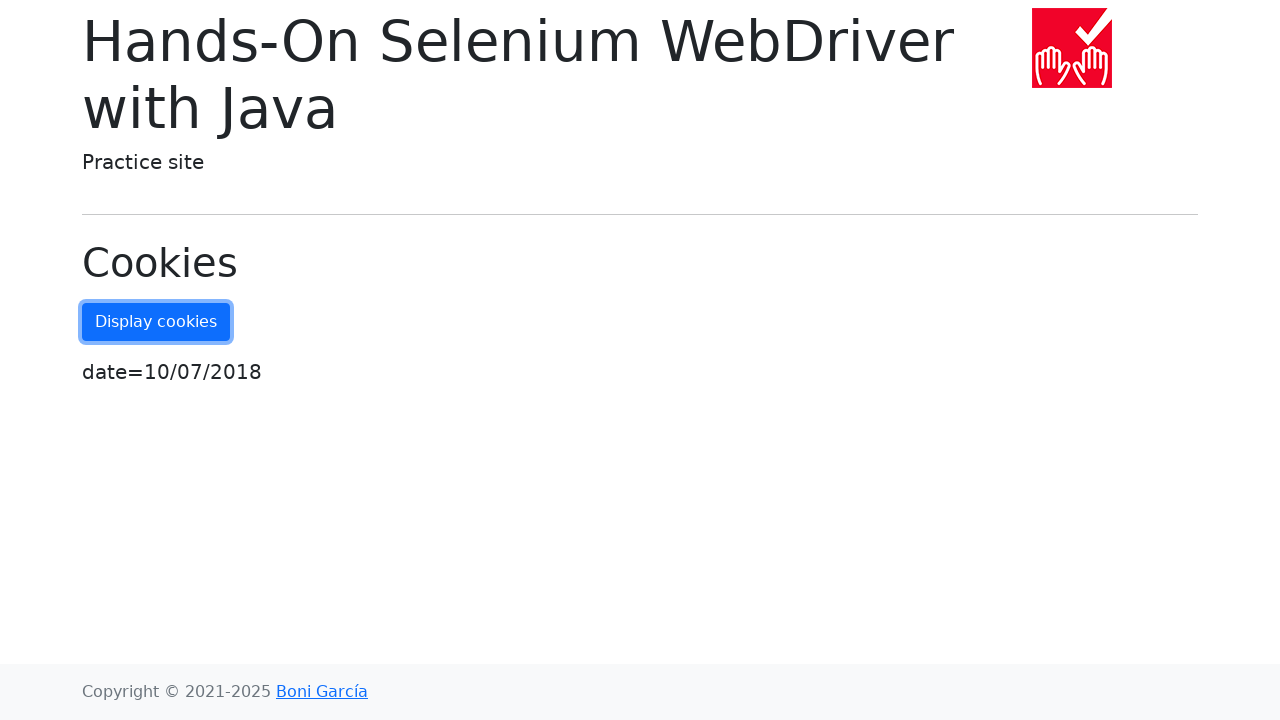